Navigates to a GitHub repository page and takes screenshots of the page

Starting URL: https://github.com/pazone/ashot

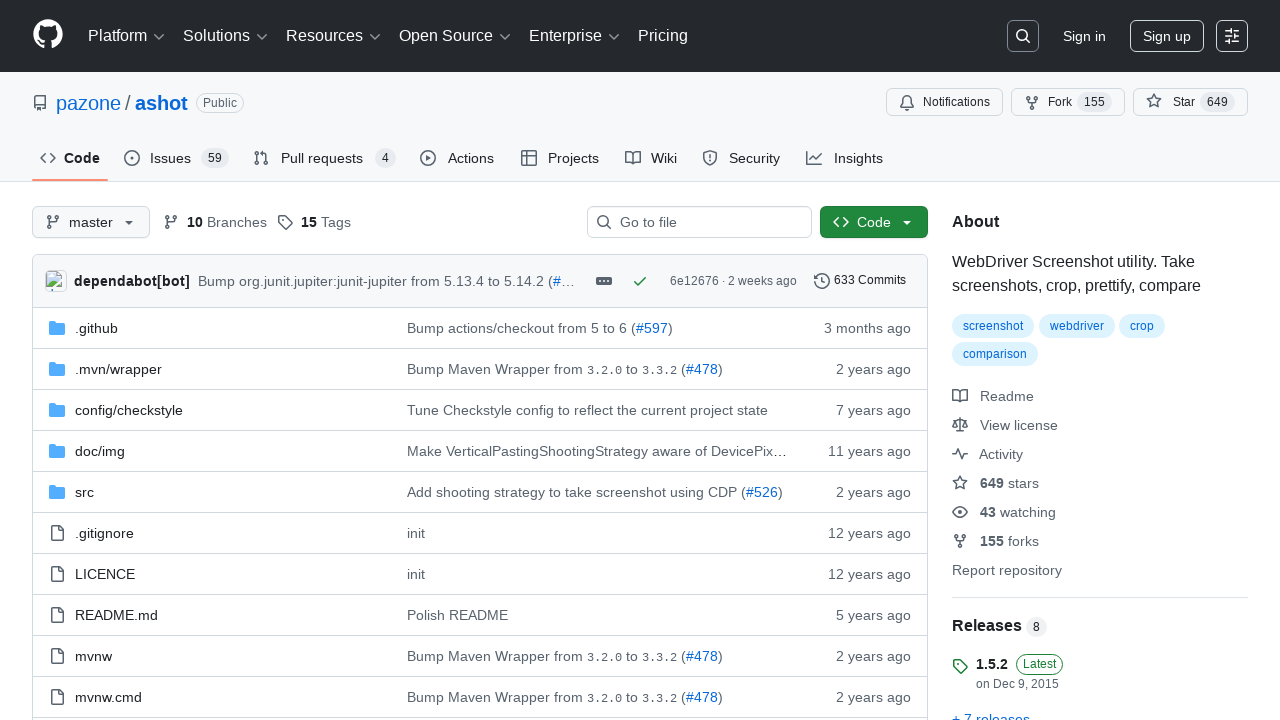

Waited for page to reach networkidle state
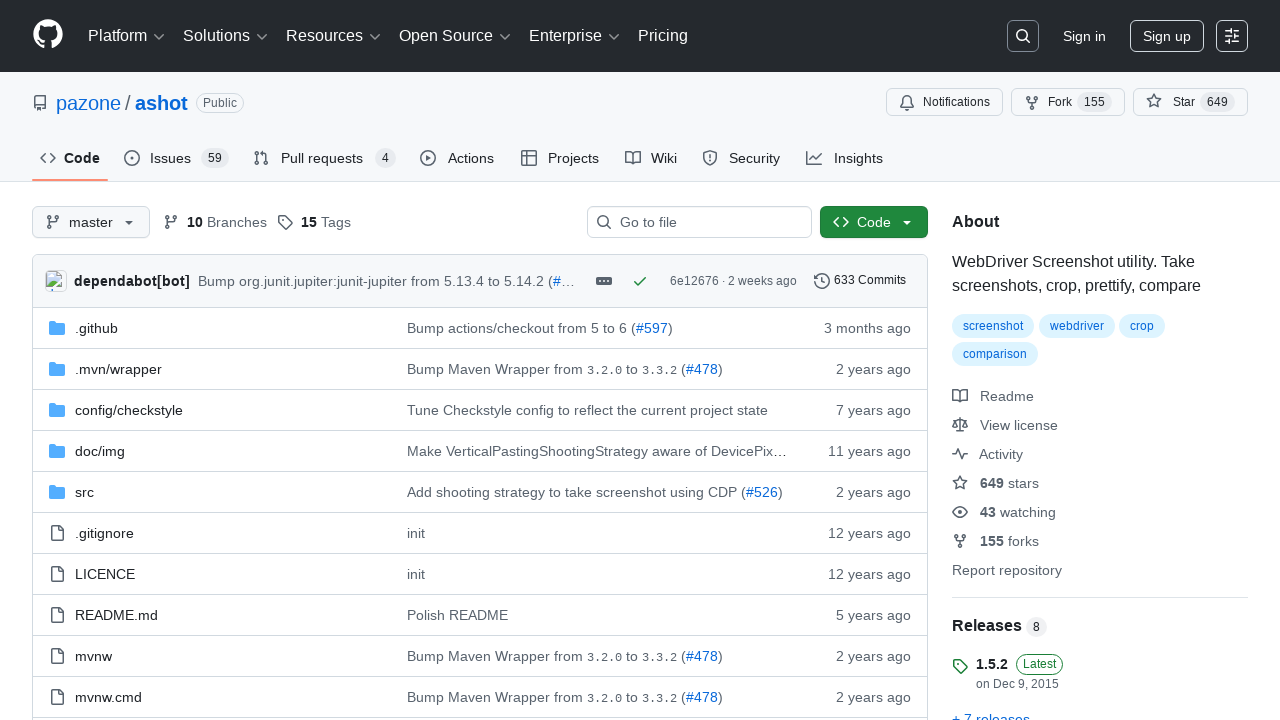

Took full page screenshot of GitHub ashot repository
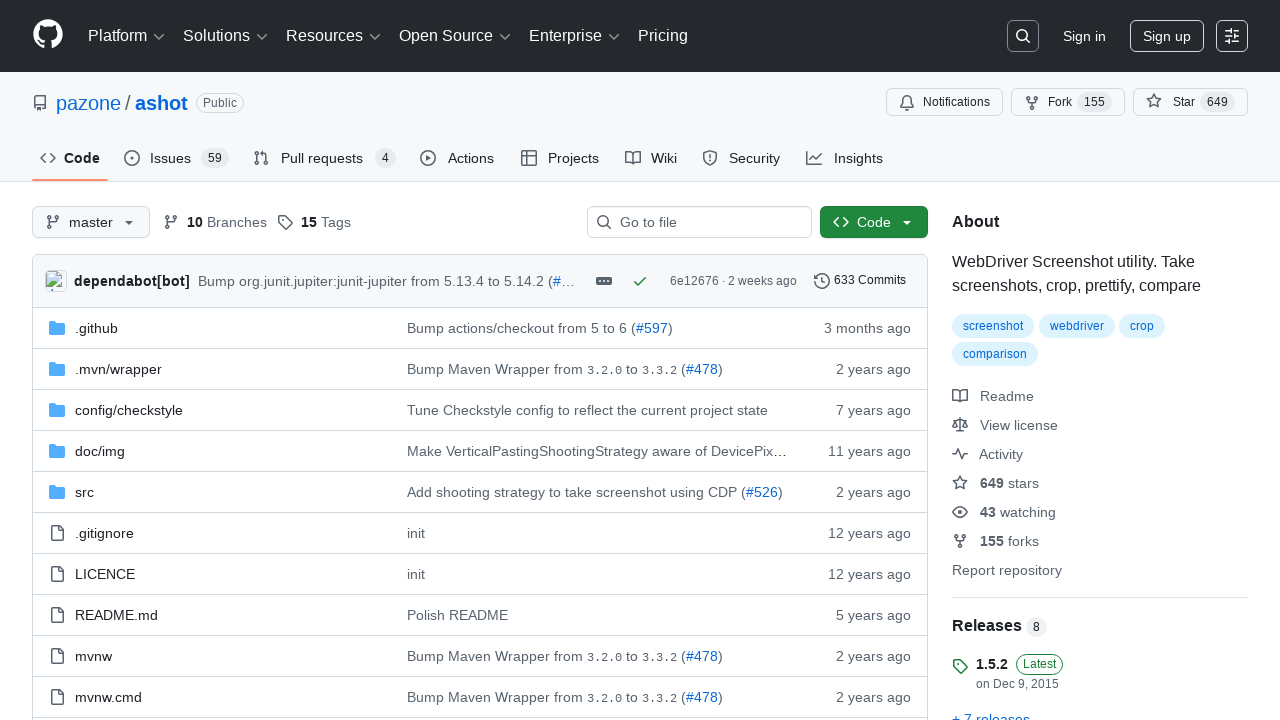

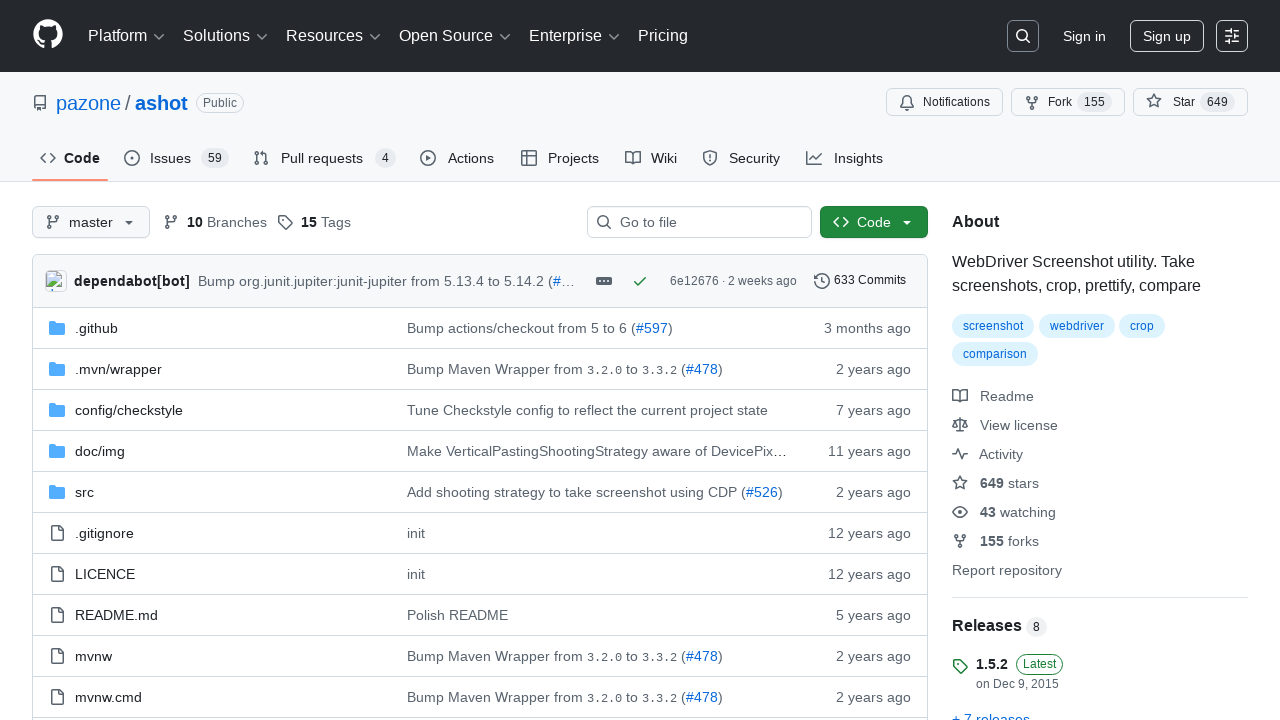